Tests JavaScript confirm dialog by clicking the second button, dismissing the alert (clicking Cancel), and verifying the result message does not contain "successfuly"

Starting URL: https://the-internet.herokuapp.com/javascript_alerts

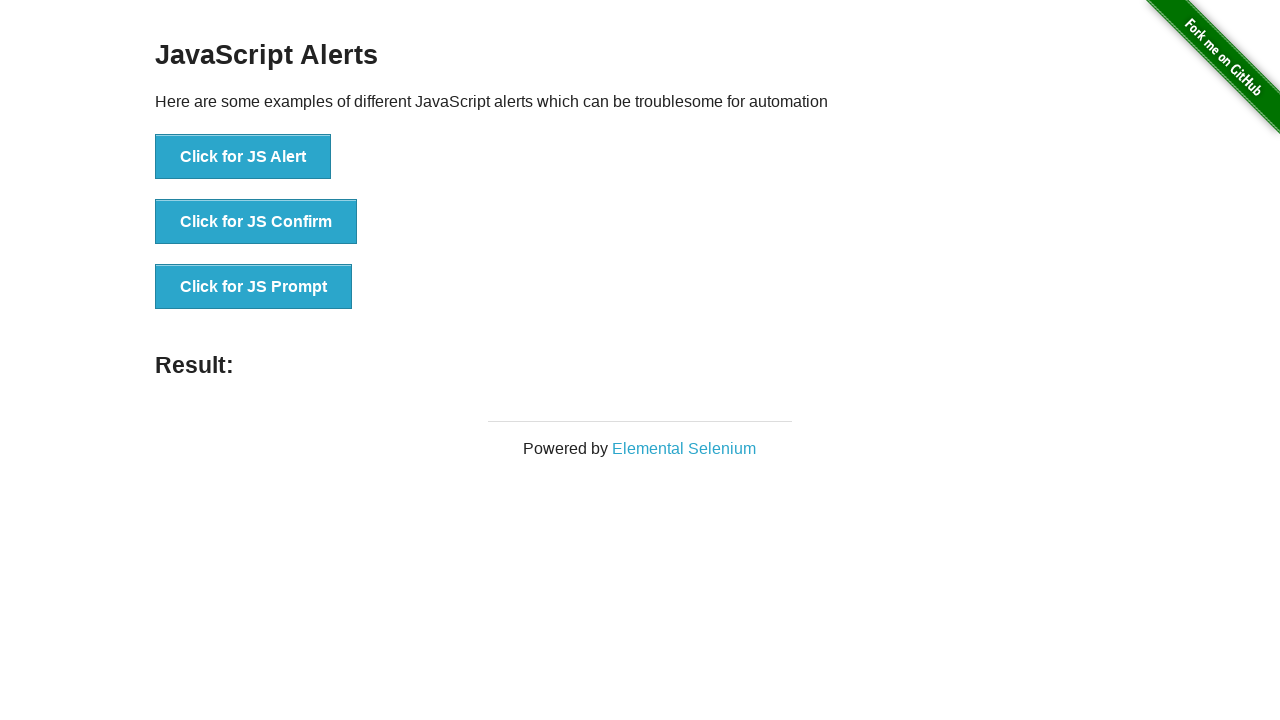

Set up dialog handler to dismiss the alert by clicking Cancel
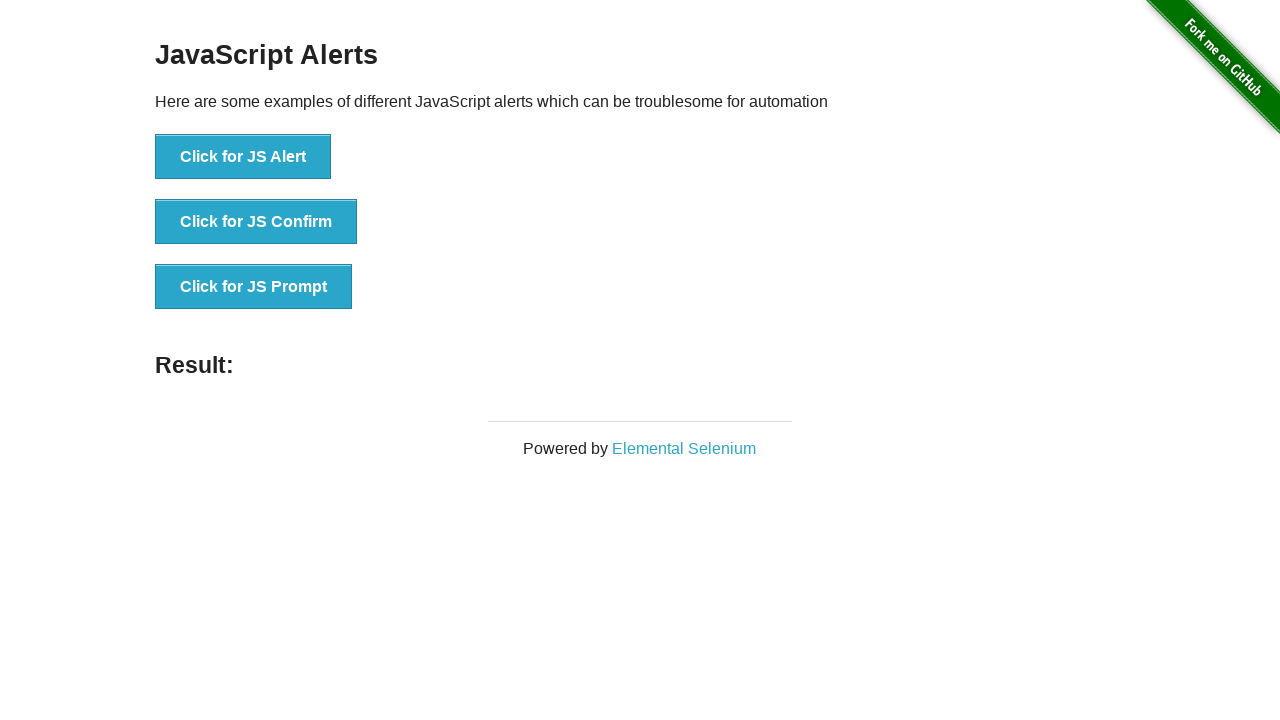

Clicked the JS Confirm button at (256, 222) on xpath=//*[text()='Click for JS Confirm']
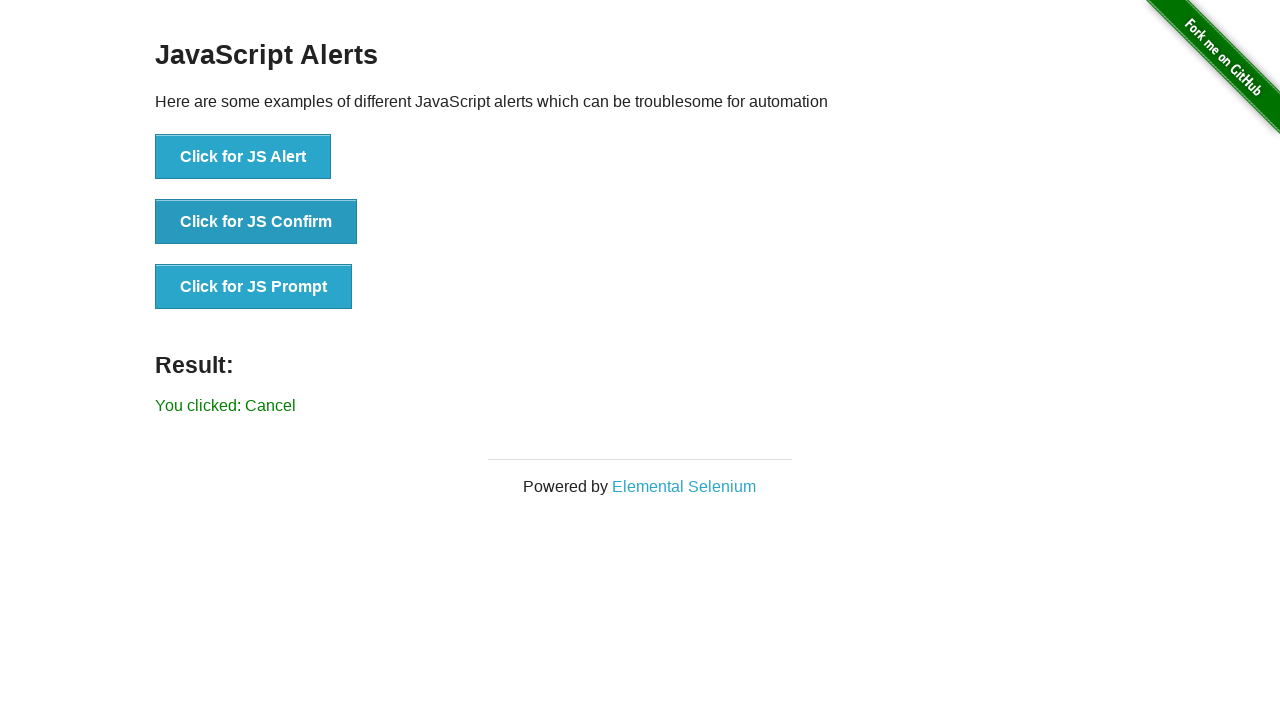

Result message element loaded
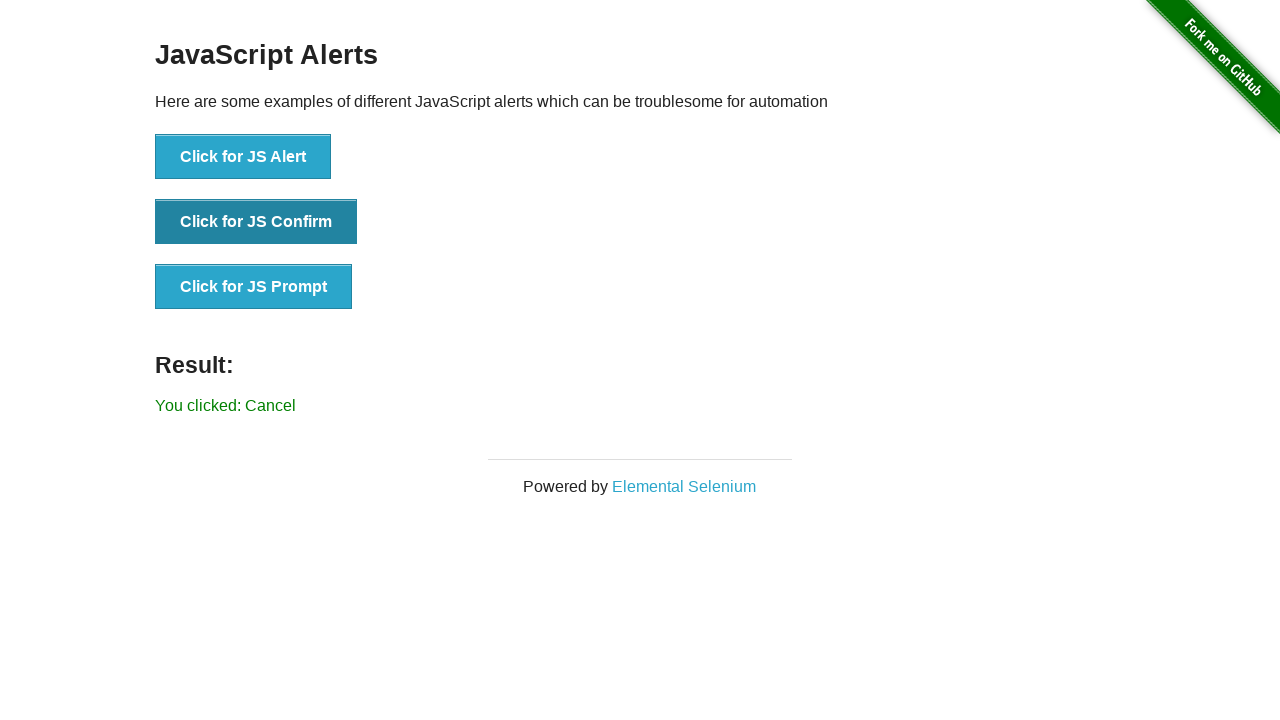

Retrieved result text: 'You clicked: Cancel'
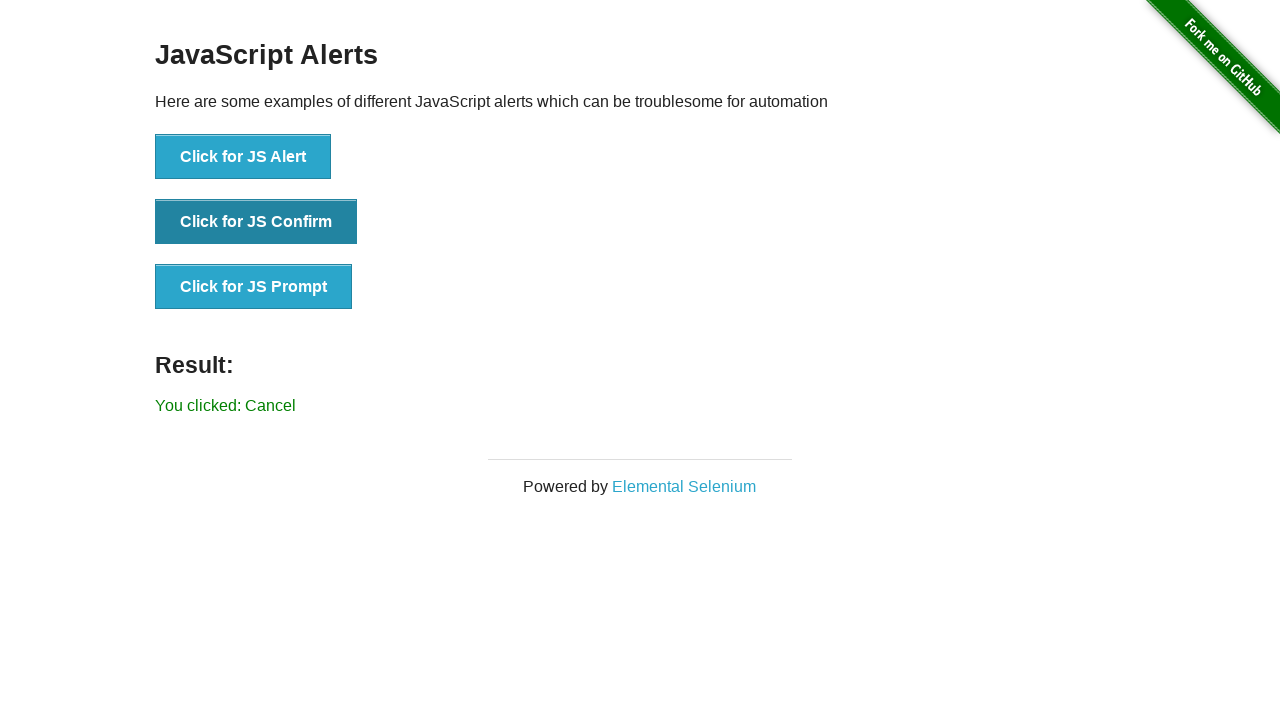

Verified result message does not contain 'successfuly'
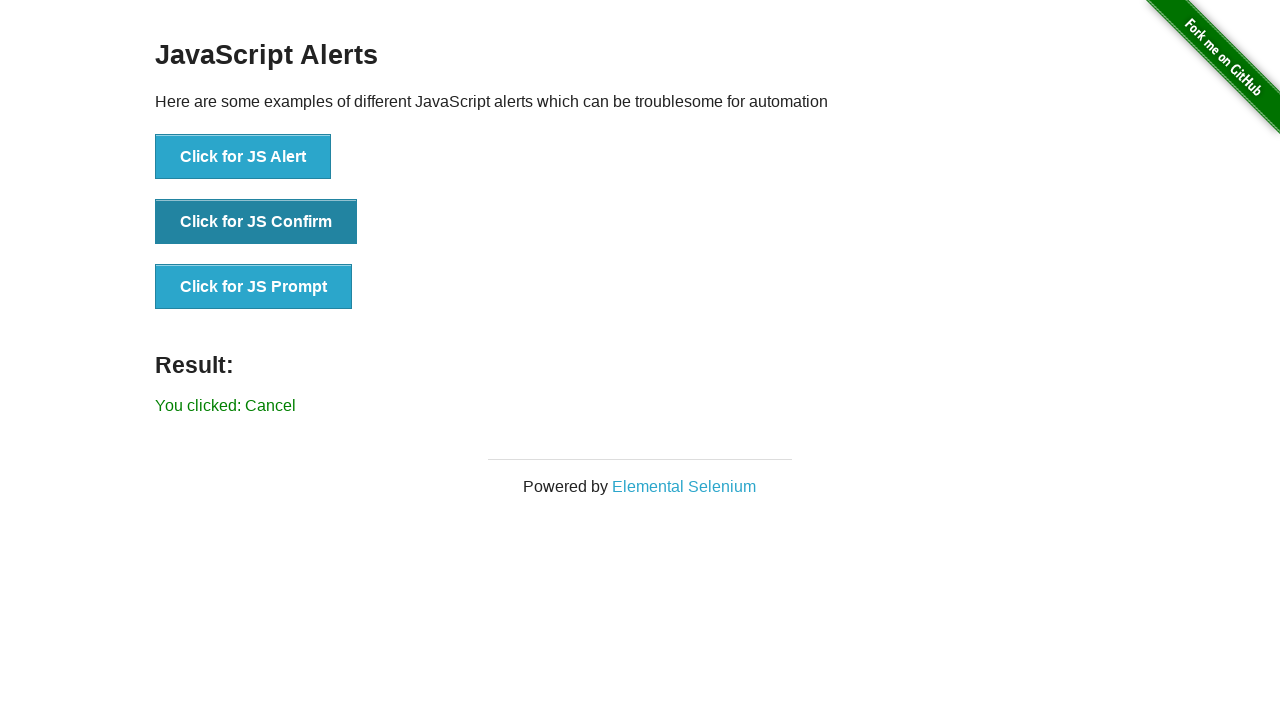

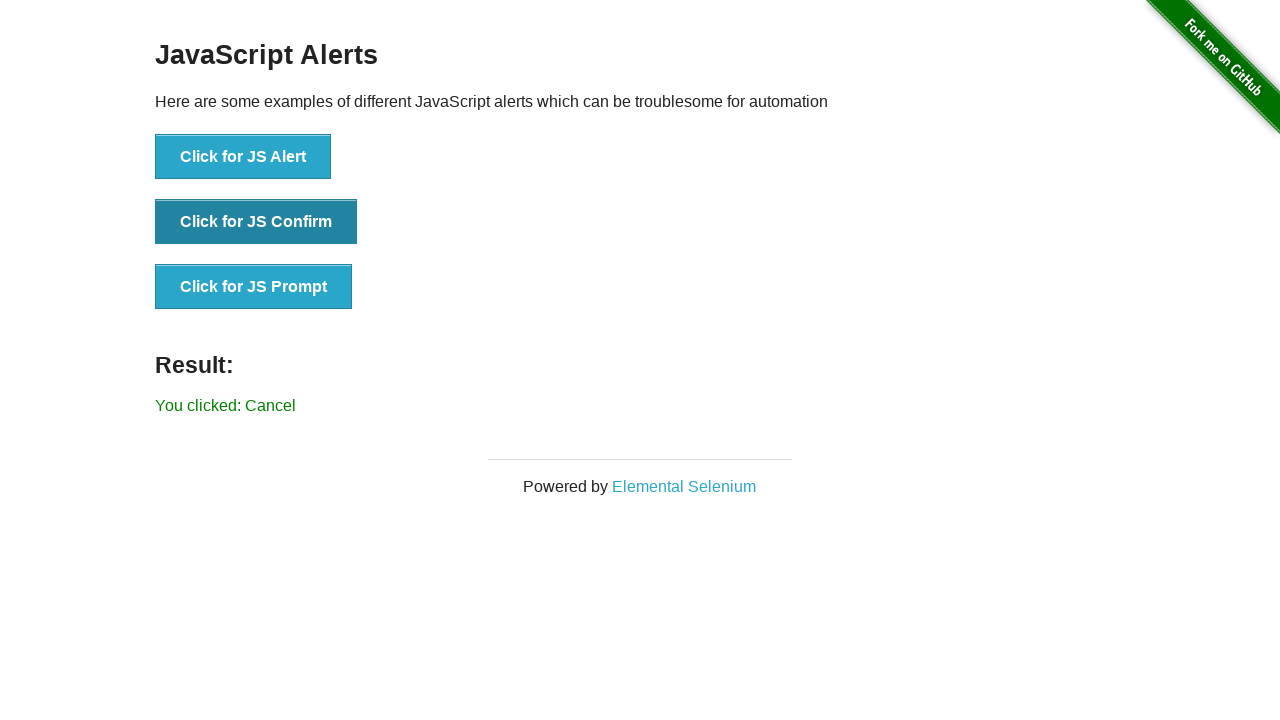